Tests a text box form by filling in fake user data (full name, email, current address, permanent address) and submitting the form, then verifying the output displays the entered data.

Starting URL: https://demoqa.com/text-box

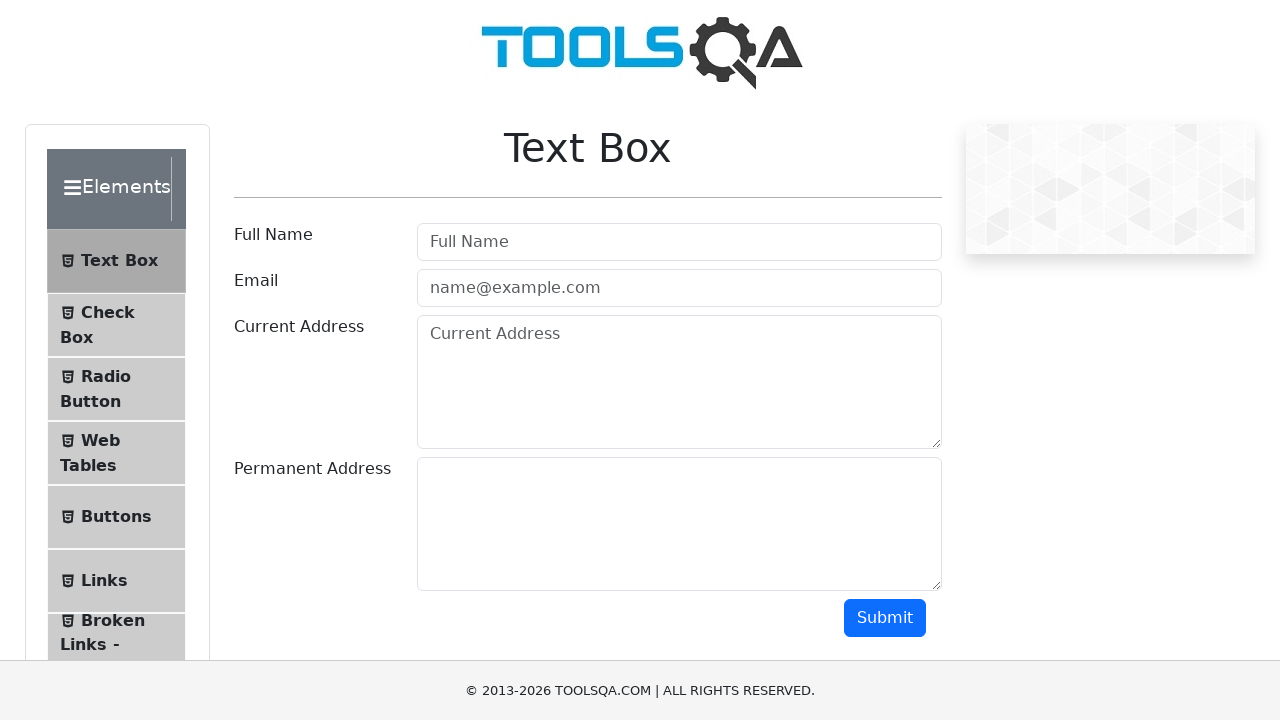

Filled full name field with 'Marcus Wellington' on #userName
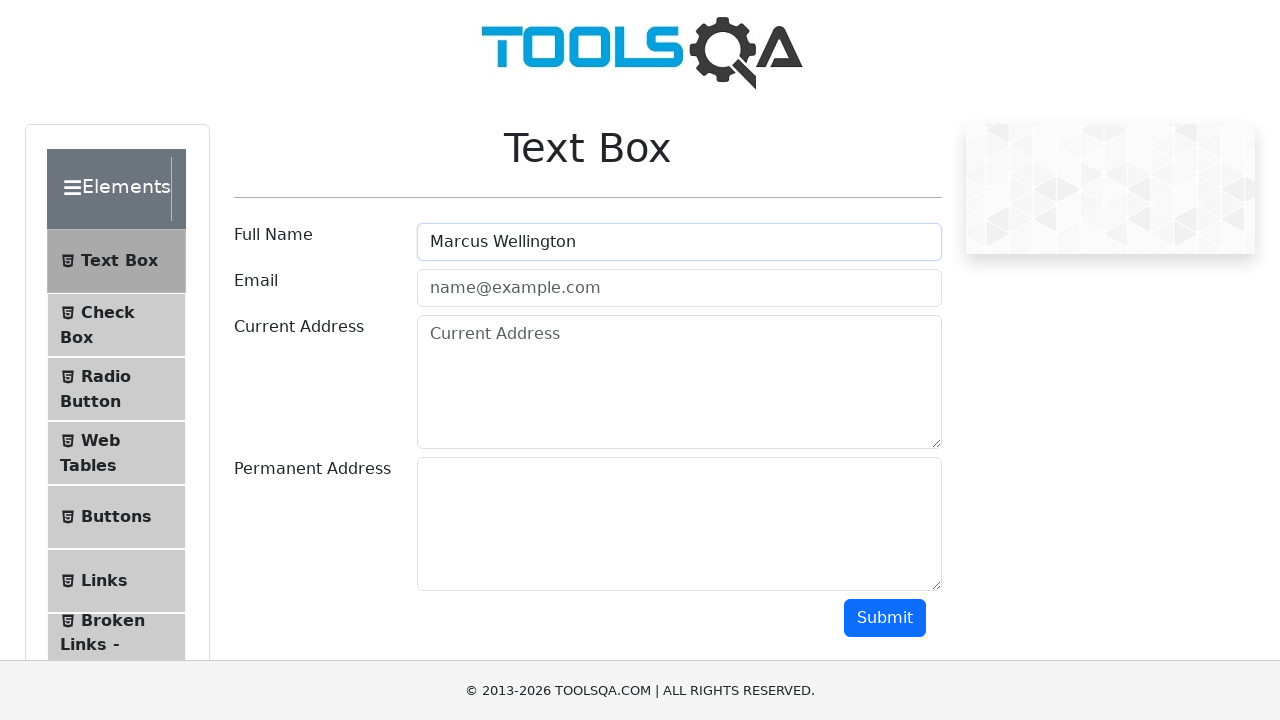

Filled email field with 'marcus.wellington@testmail.com' on #userEmail
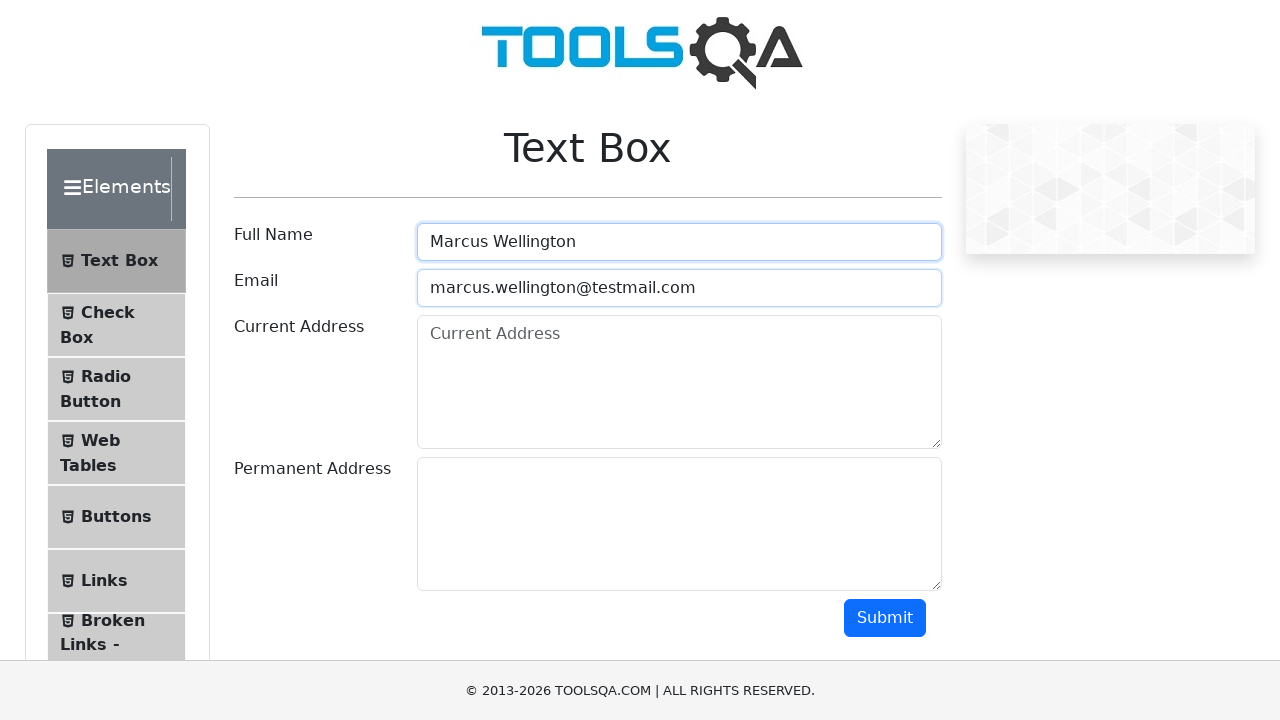

Filled current address field with '742 Evergreen Terrace, Springfield, IL 62704' on #currentAddress
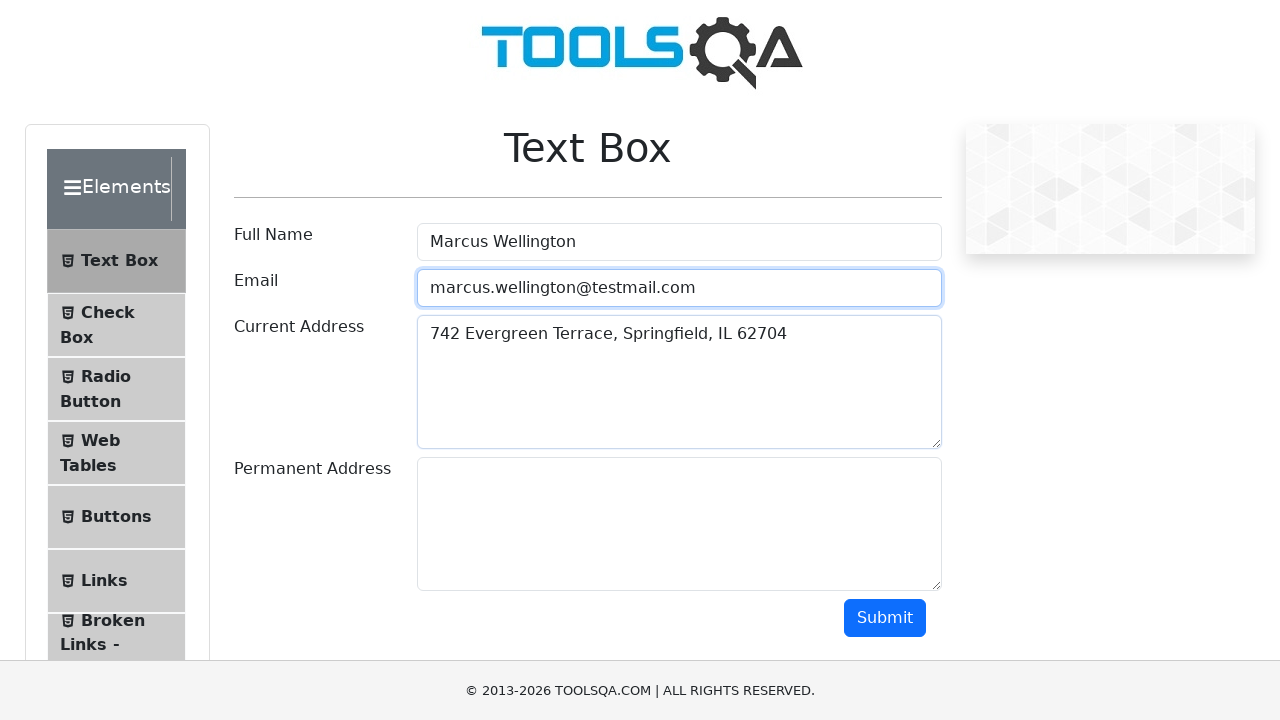

Filled permanent address field with 'Apt 5B' on #permanentAddress
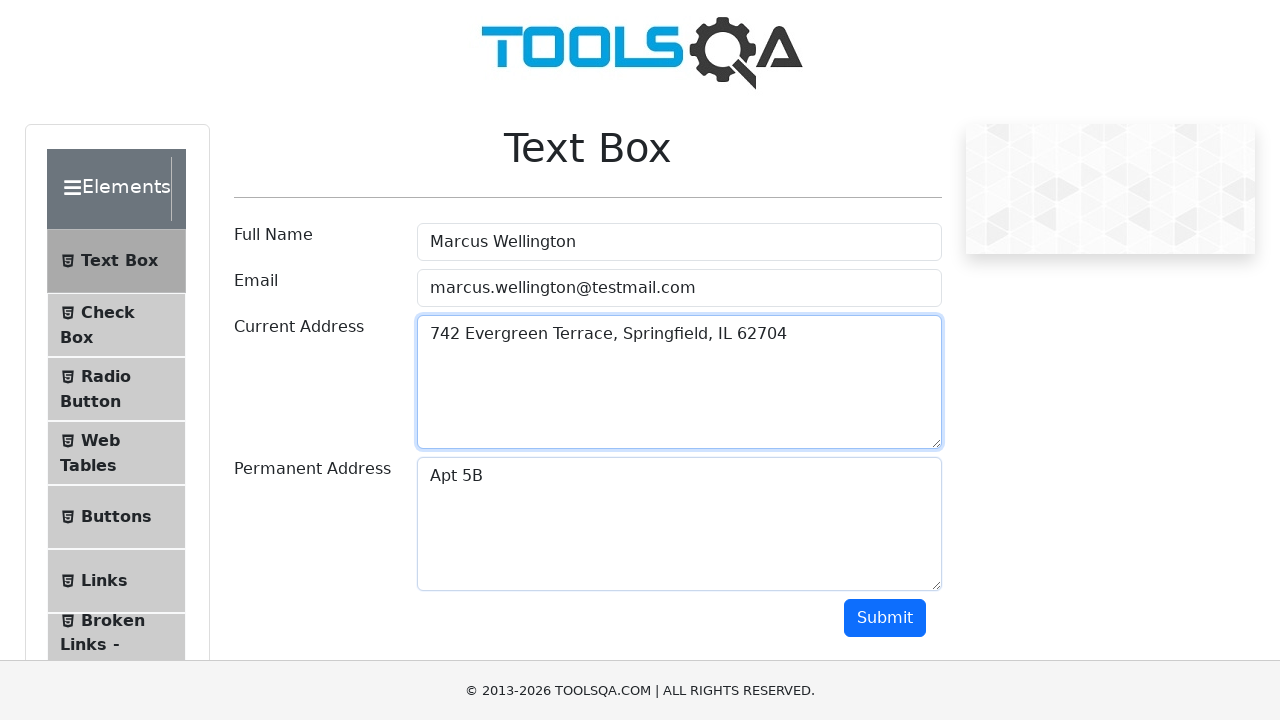

Clicked submit button to submit the form at (885, 618) on #submit
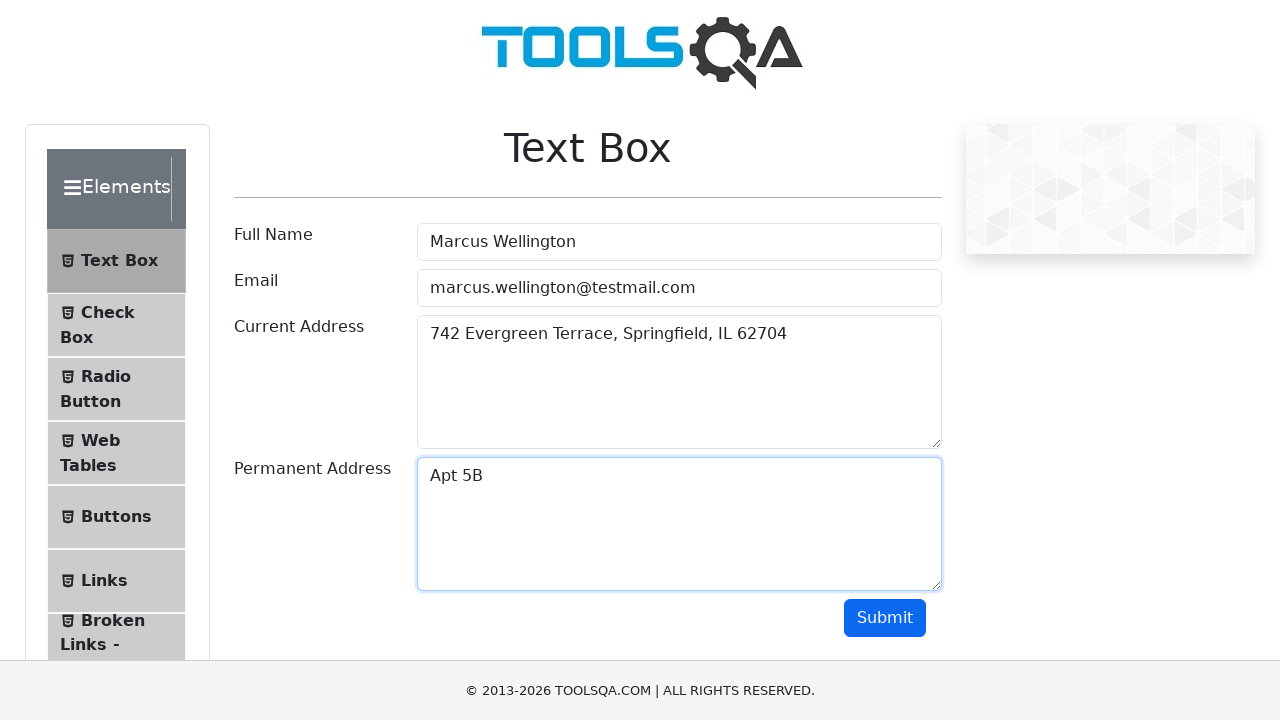

Output section loaded after form submission
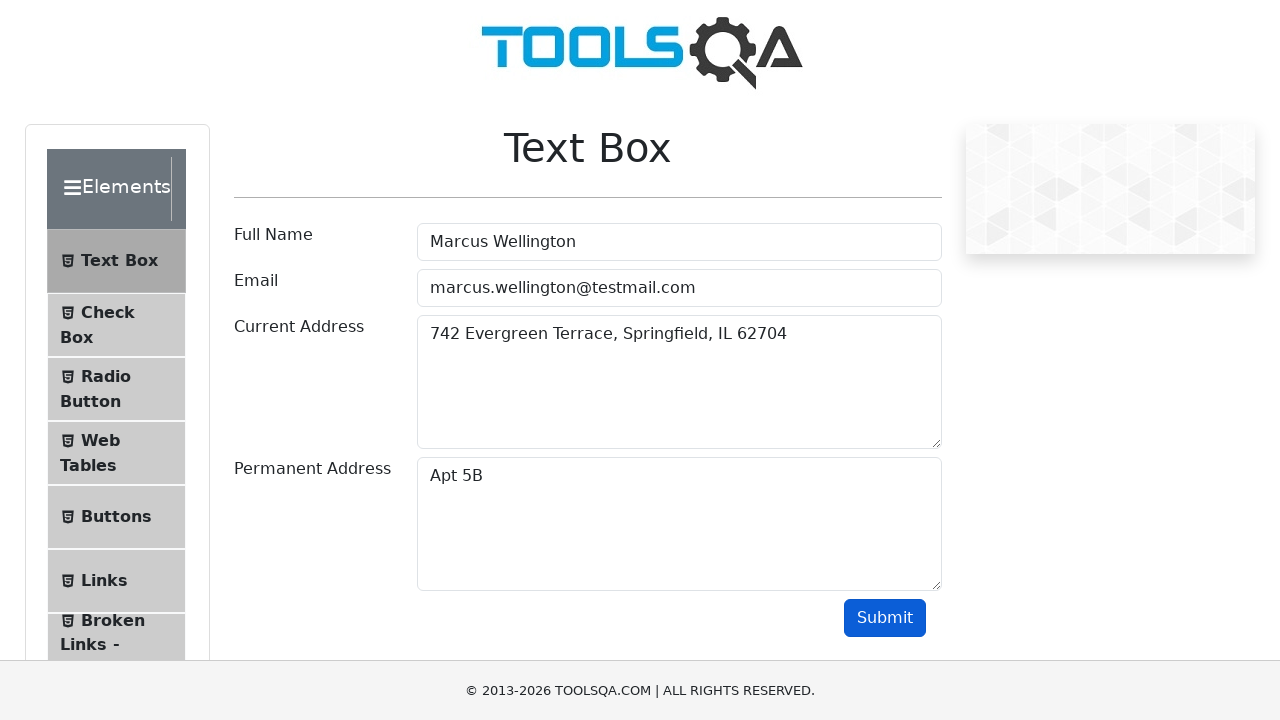

Retrieved output text content from the form submission
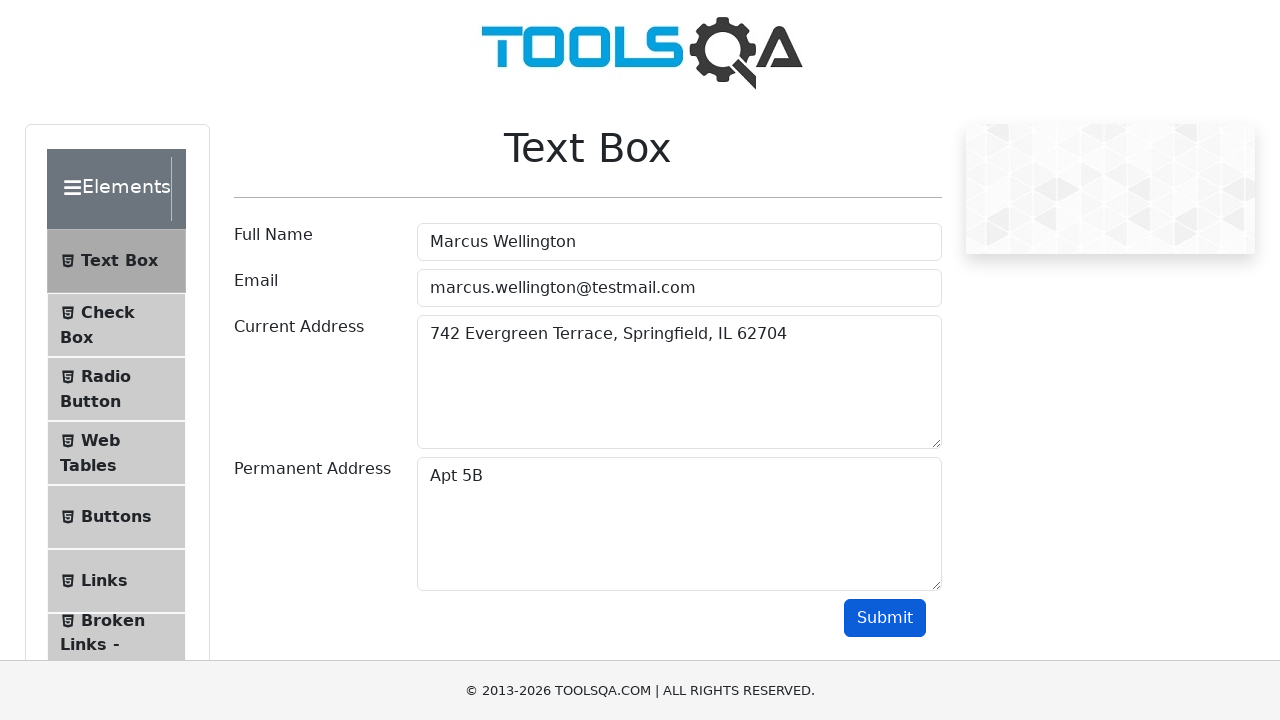

Verified full name 'Marcus Wellington' is present in output
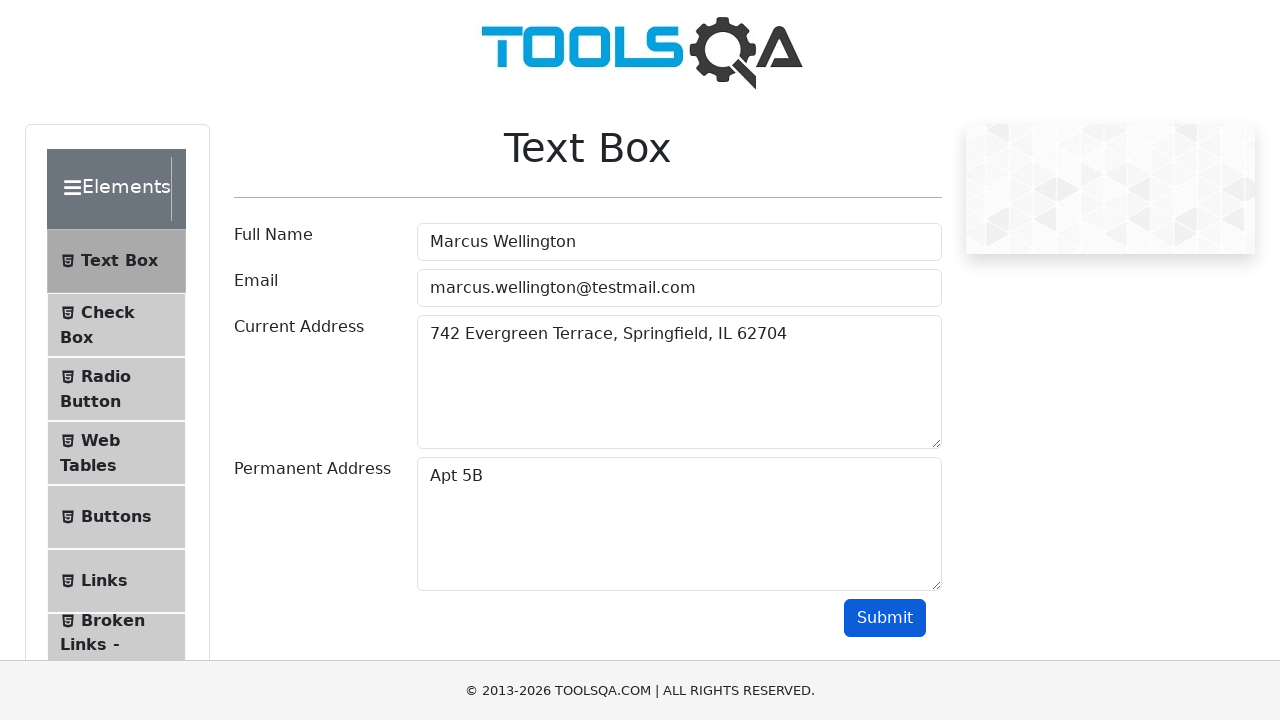

Verified email 'marcus.wellington@testmail.com' is present in output
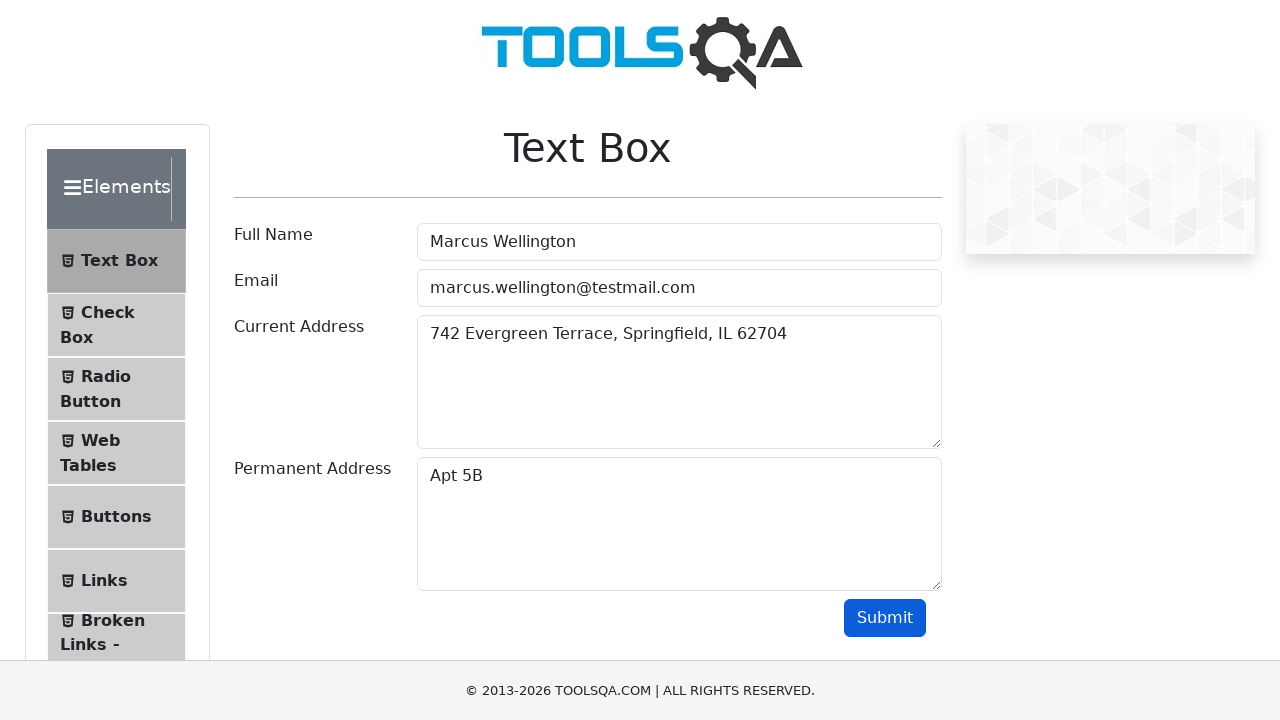

Verified current address '742 Evergreen Terrace, Springfield, IL 62704' is present in output
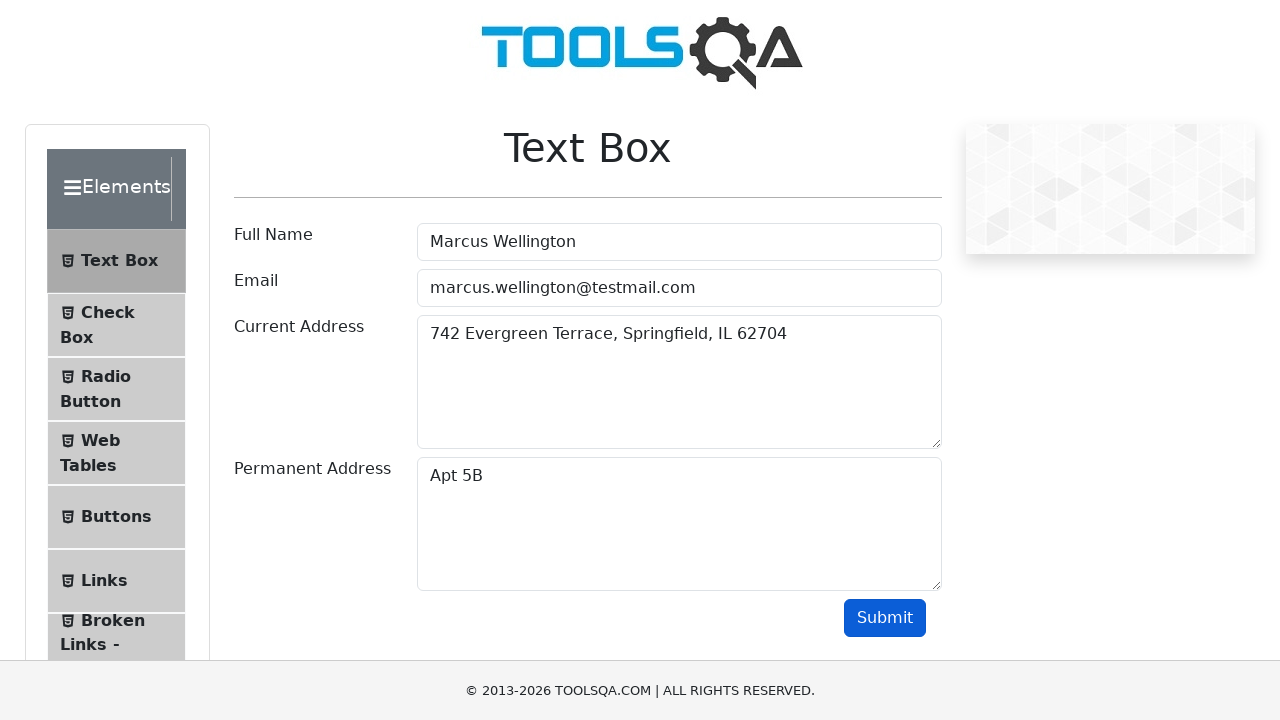

Verified permanent address 'Apt 5B' is present in output
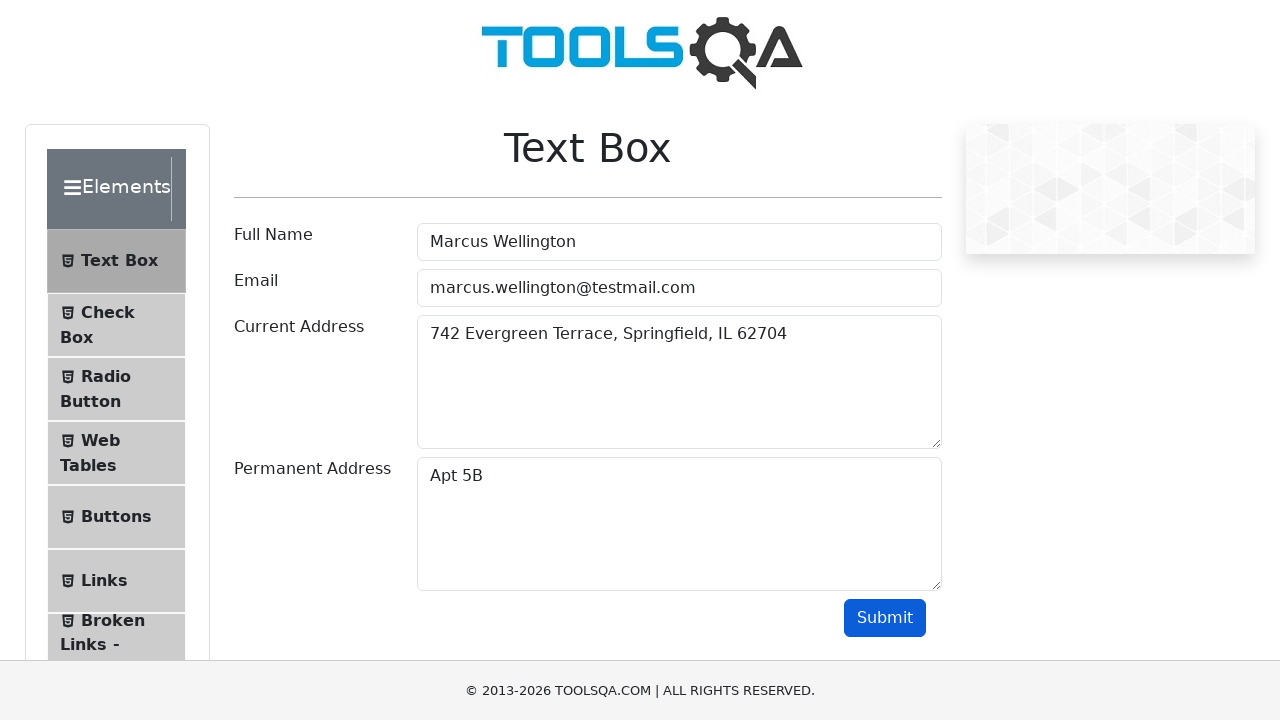

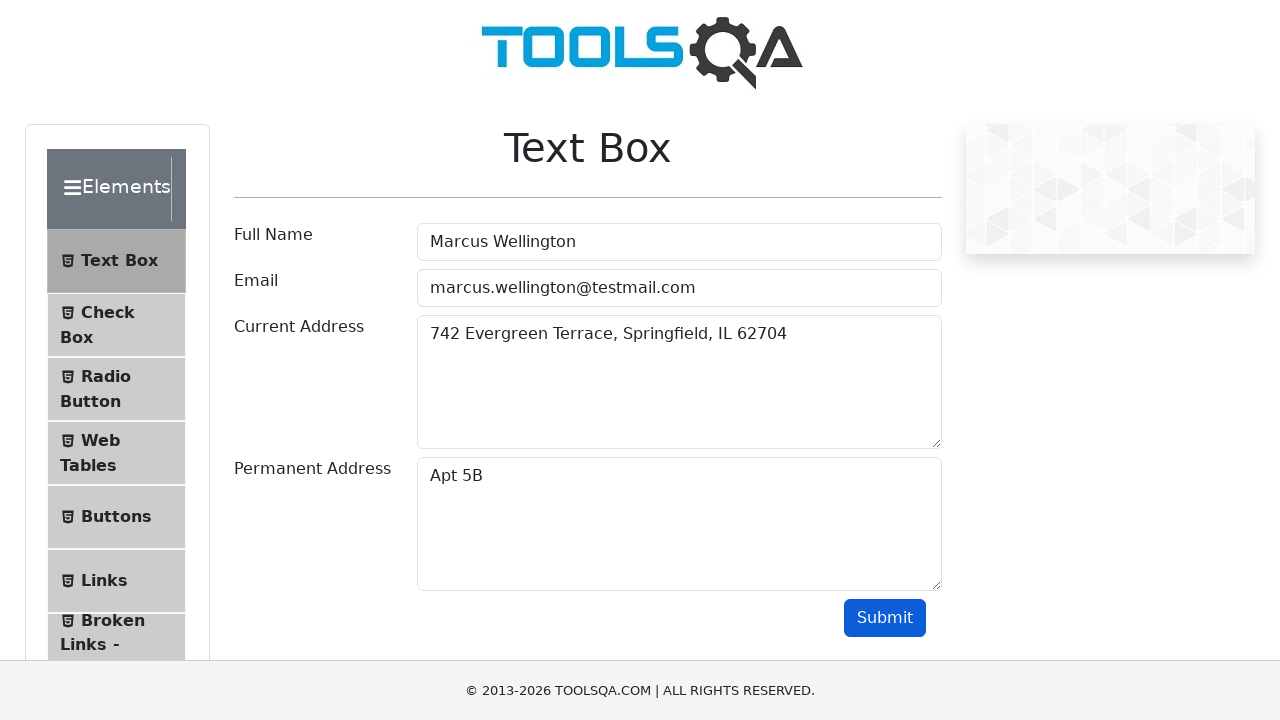